Navigates to the FramesDirect eyeglasses page and waits for the page body to load, verifying the page loads successfully.

Starting URL: https://www.framesdirect.com/eyeglasses

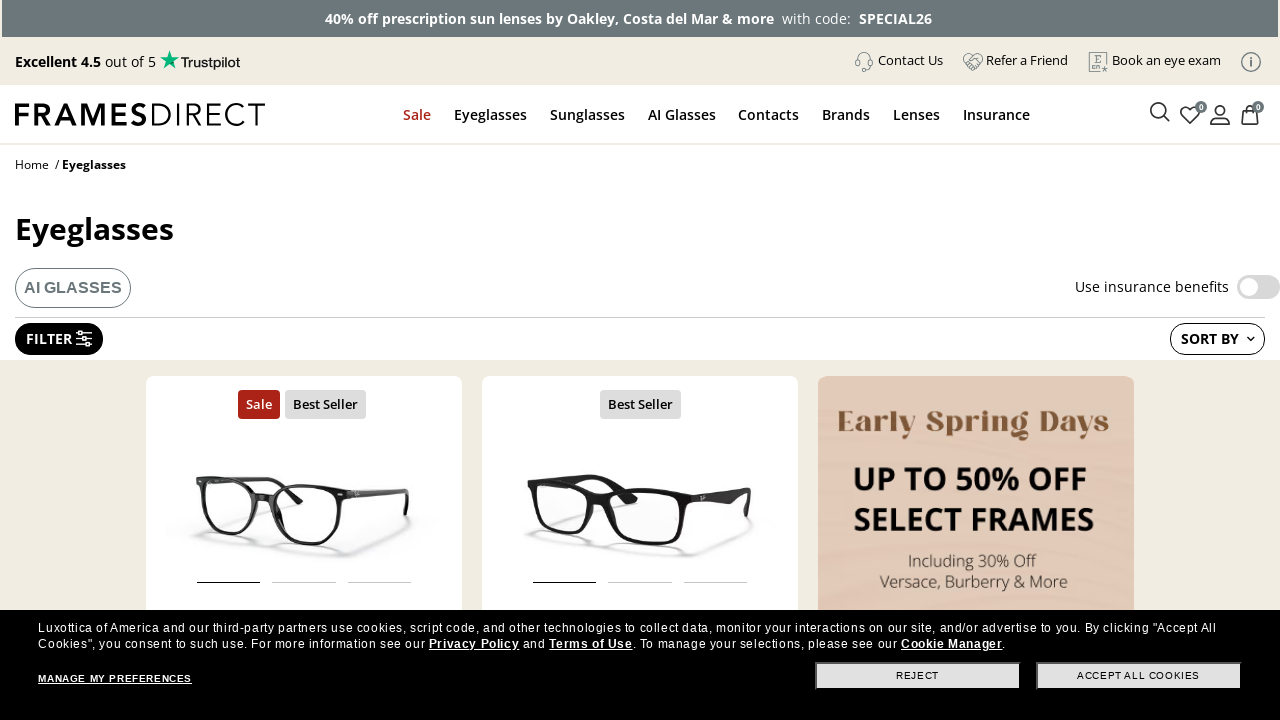

Navigated to FramesDirect eyeglasses page
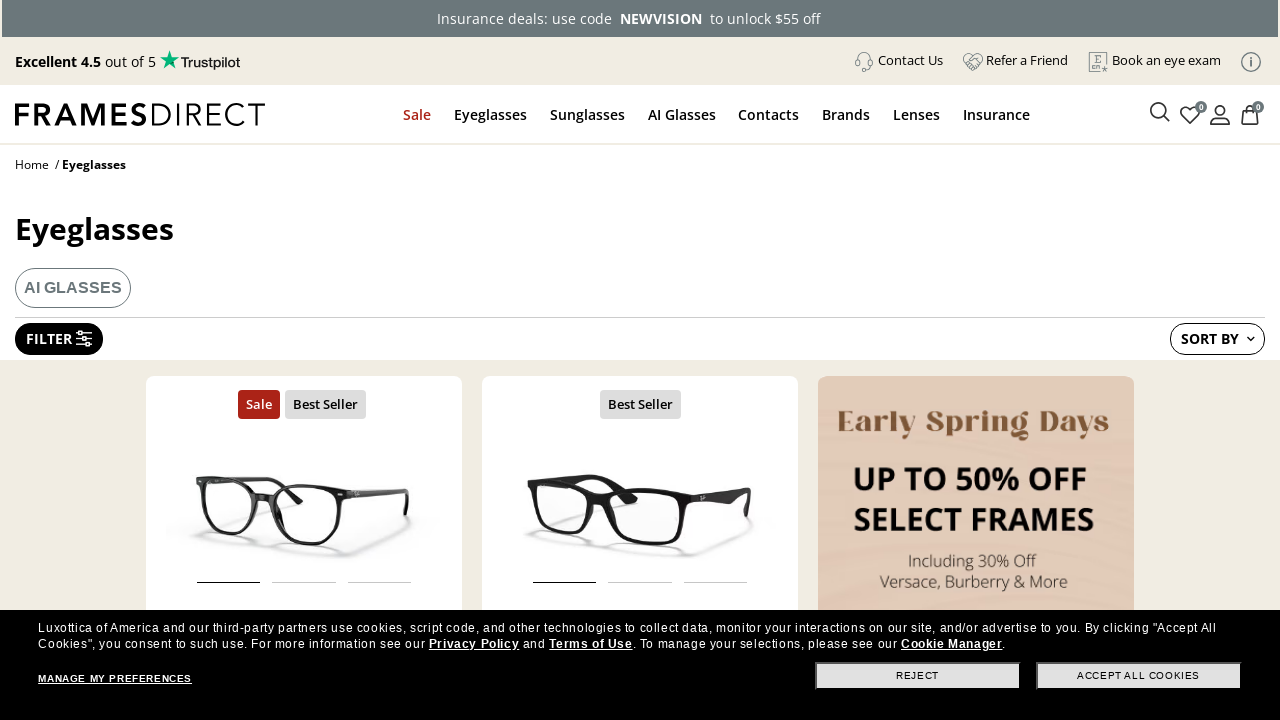

Page body loaded successfully
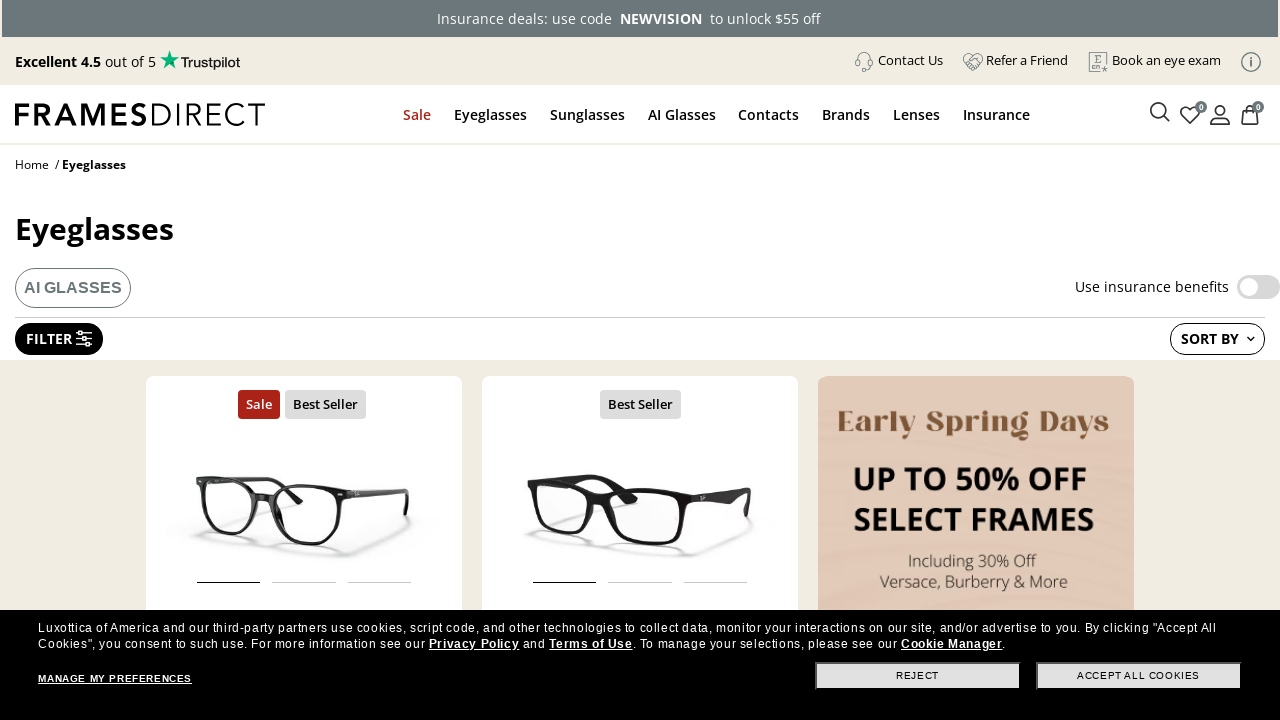

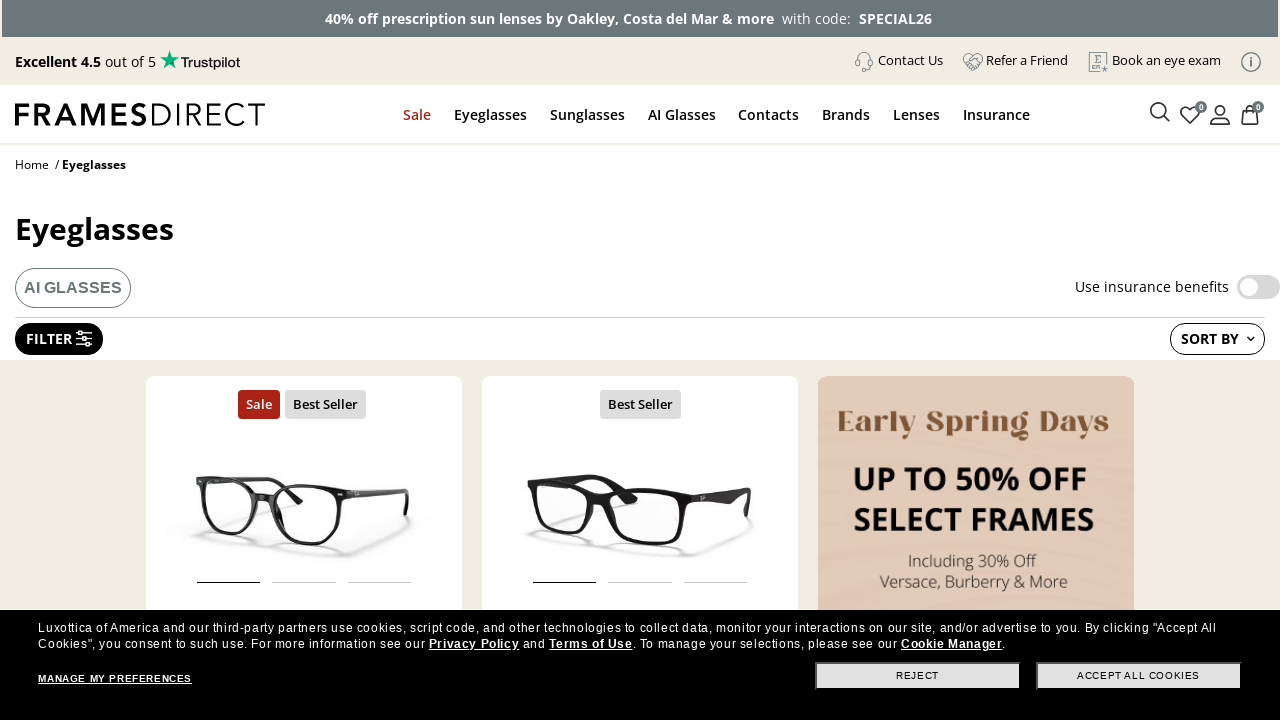